Tests clicking a JS Prompt button, entering text into the prompt dialog, accepting it, and verifying the entered text appears in the result

Starting URL: https://the-internet.herokuapp.com/javascript_alerts

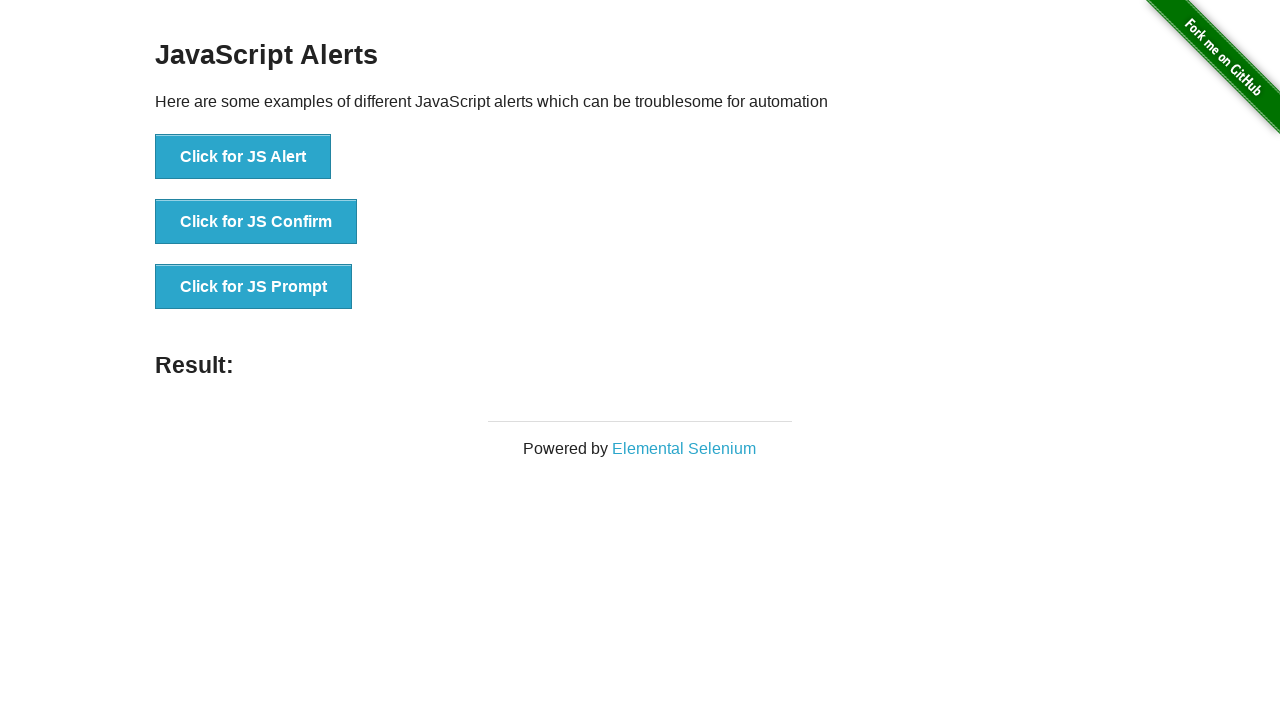

Set up dialog handler to accept prompt with 'Hello world!'
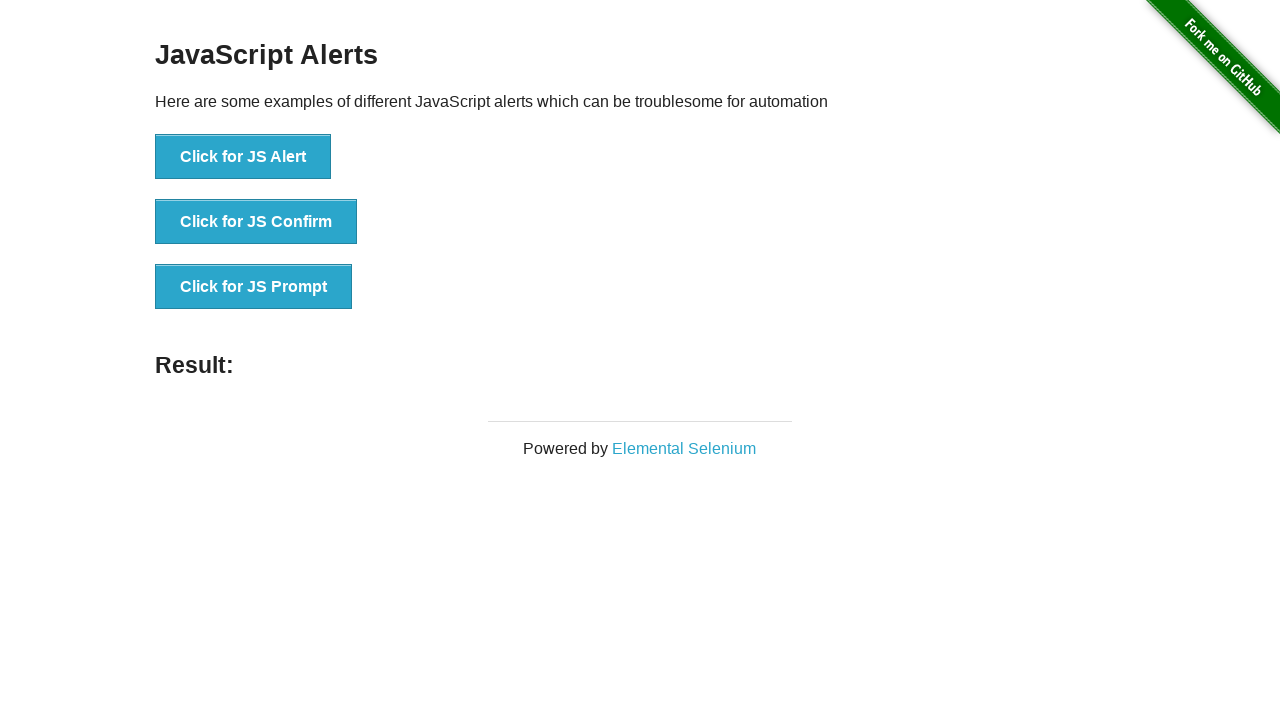

Clicked JS Prompt button at (254, 287) on //button[@onclick="jsPrompt()"]
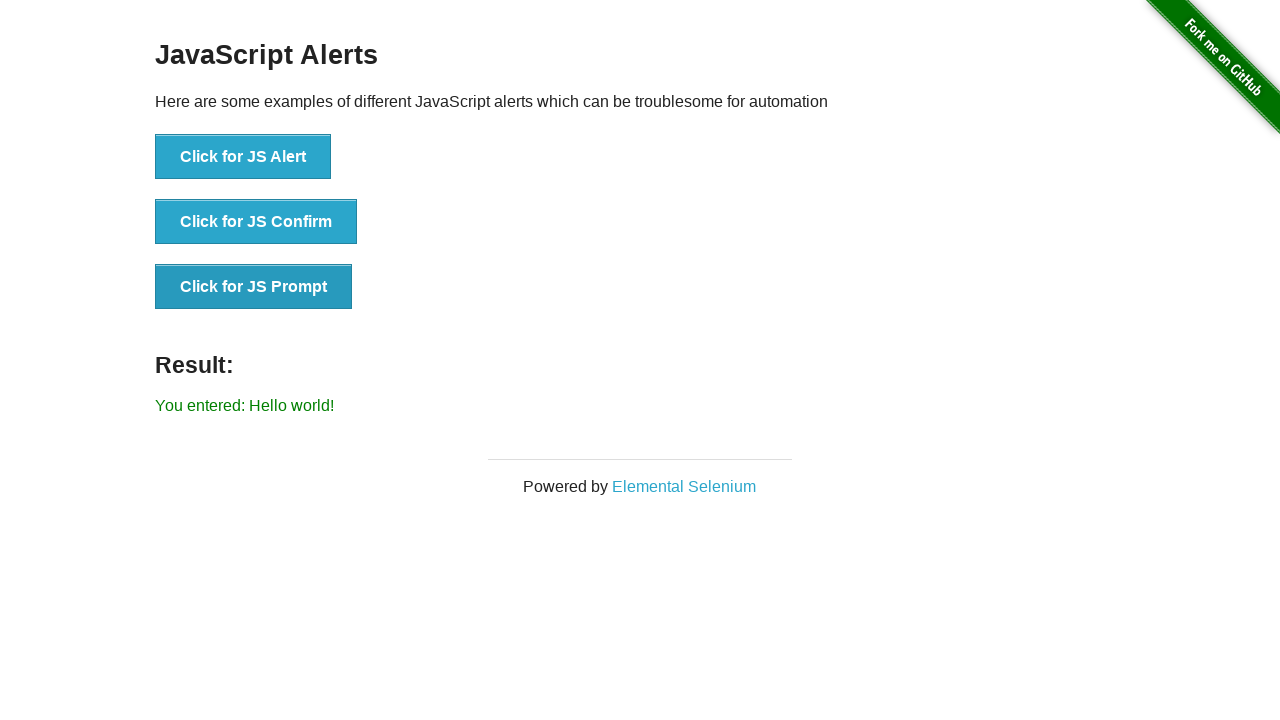

Result element appeared on page
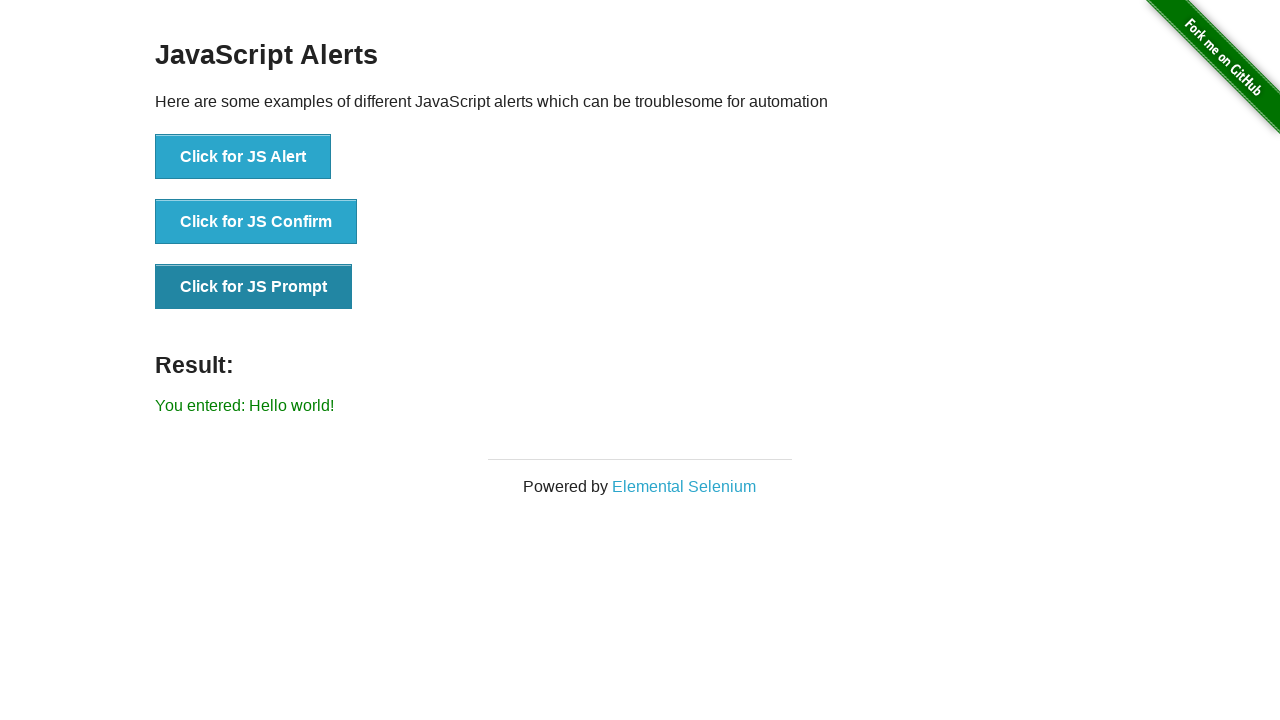

Retrieved result text from page
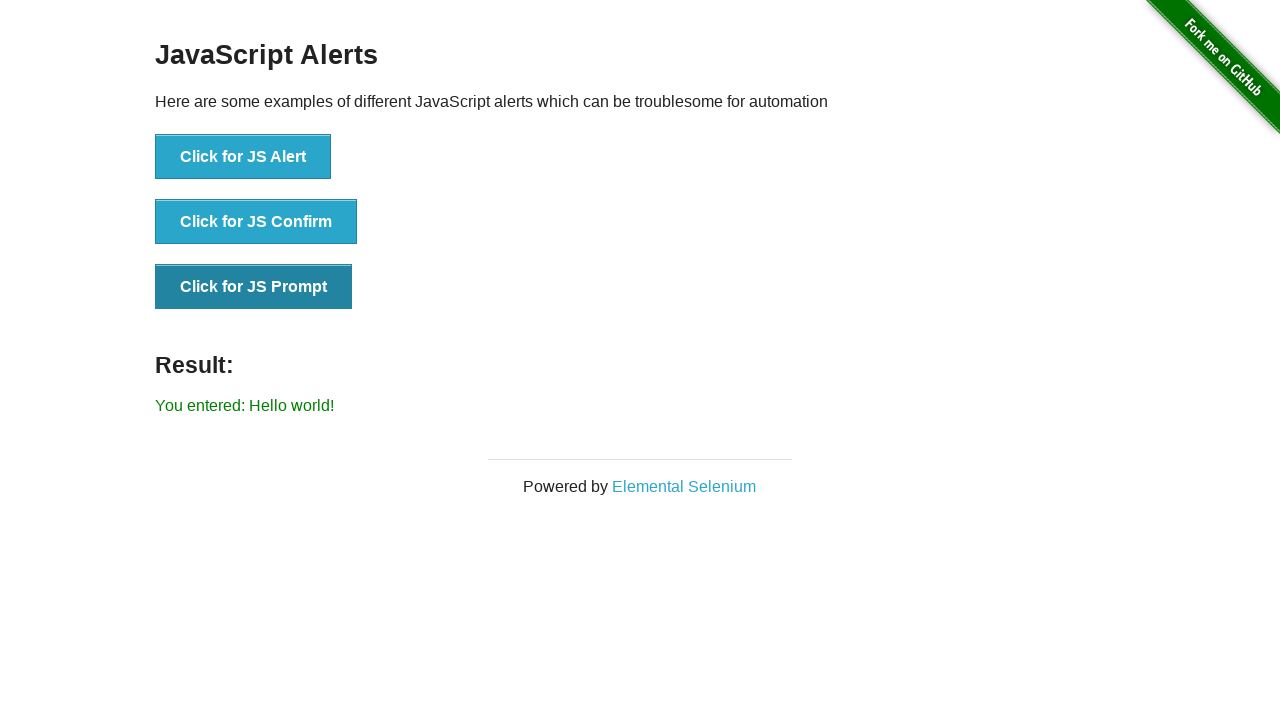

Verified result text matches expected value 'You entered: Hello world!'
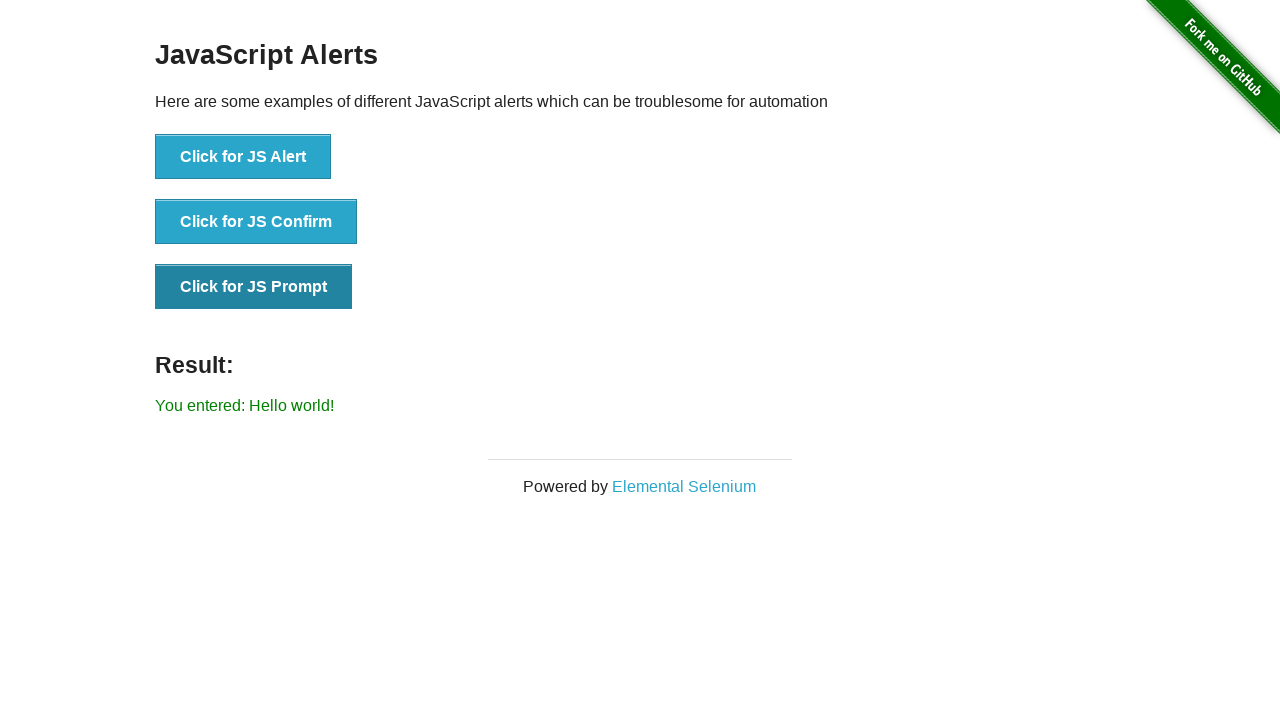

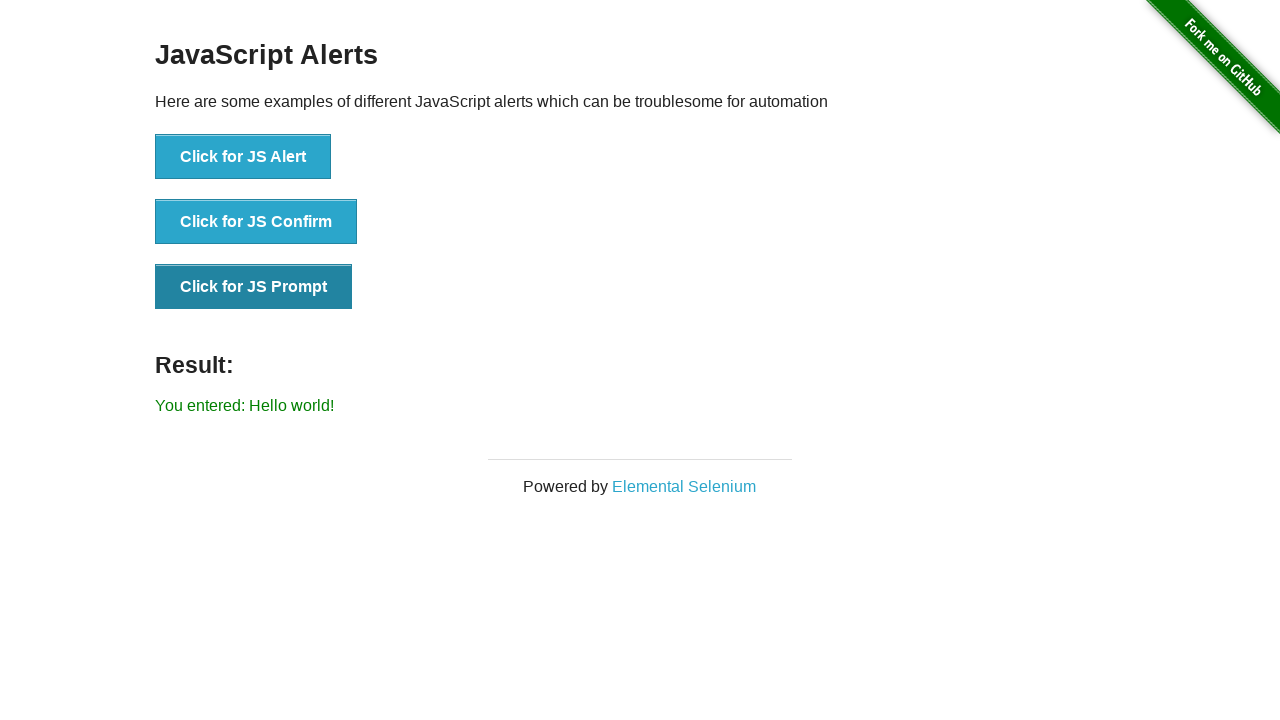